Tests dynamic element addition and deletion functionality by clicking Add Element button multiple times and verifying Delete buttons are created

Starting URL: http://the-internet.herokuapp.com/add_remove_elements/

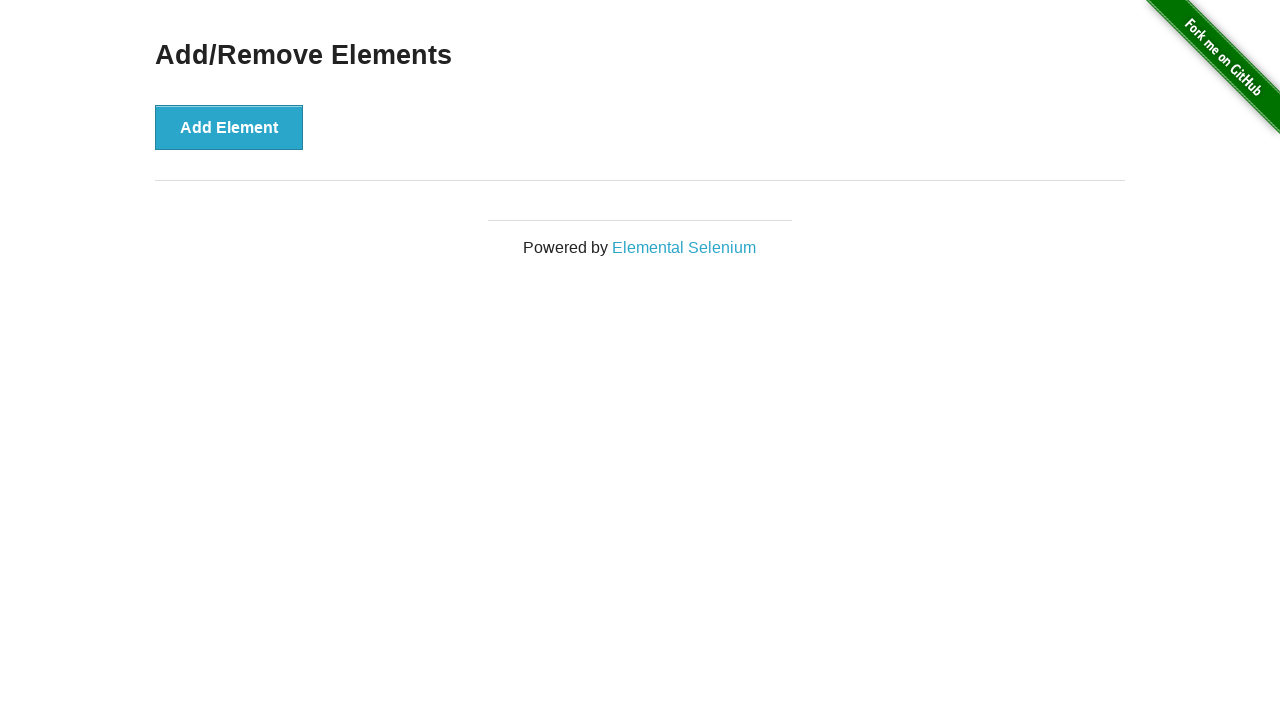

Clicked Add Element button at (229, 127) on button[onclick="addElement()"]
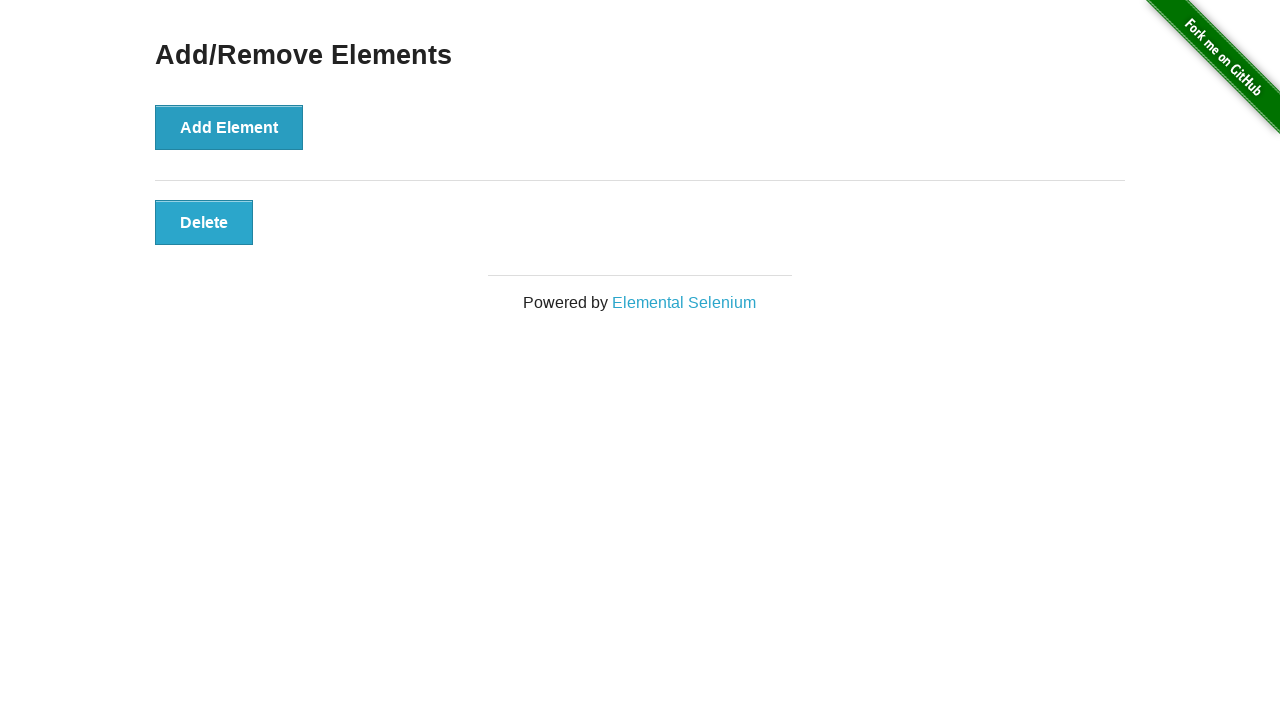

Clicked Add Element button at (229, 127) on button[onclick="addElement()"]
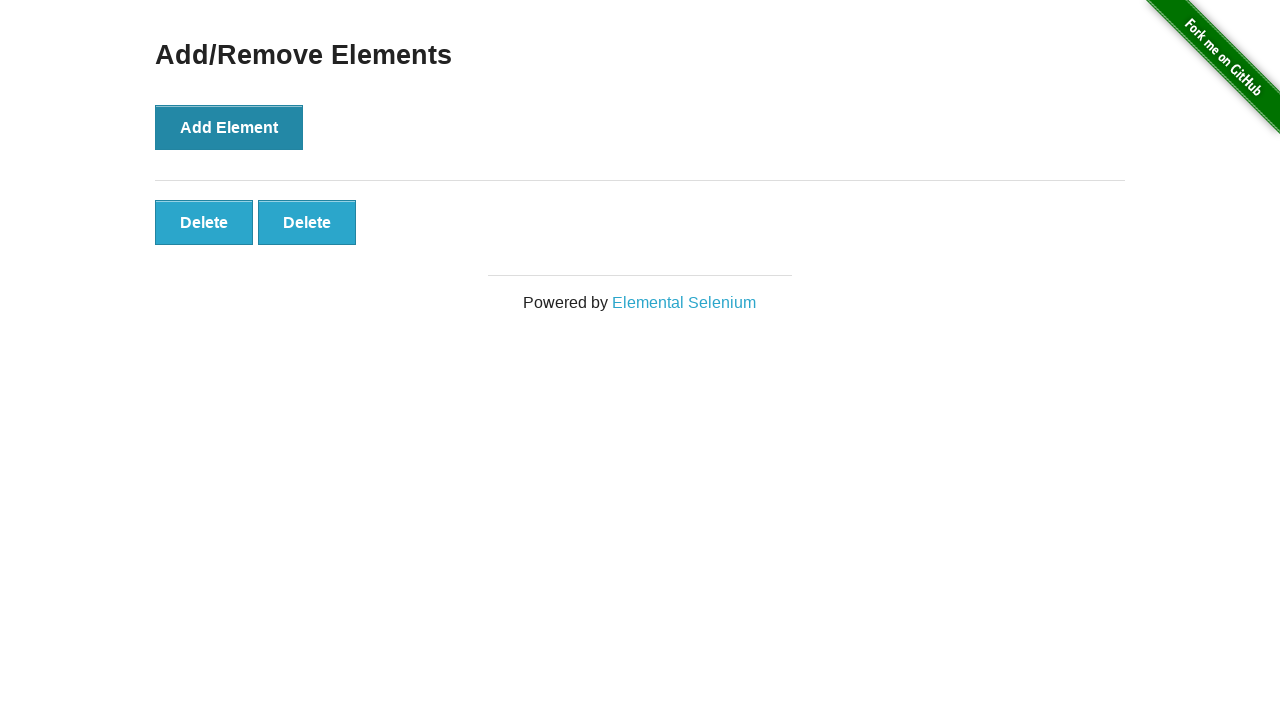

Clicked Add Element button at (229, 127) on button[onclick="addElement()"]
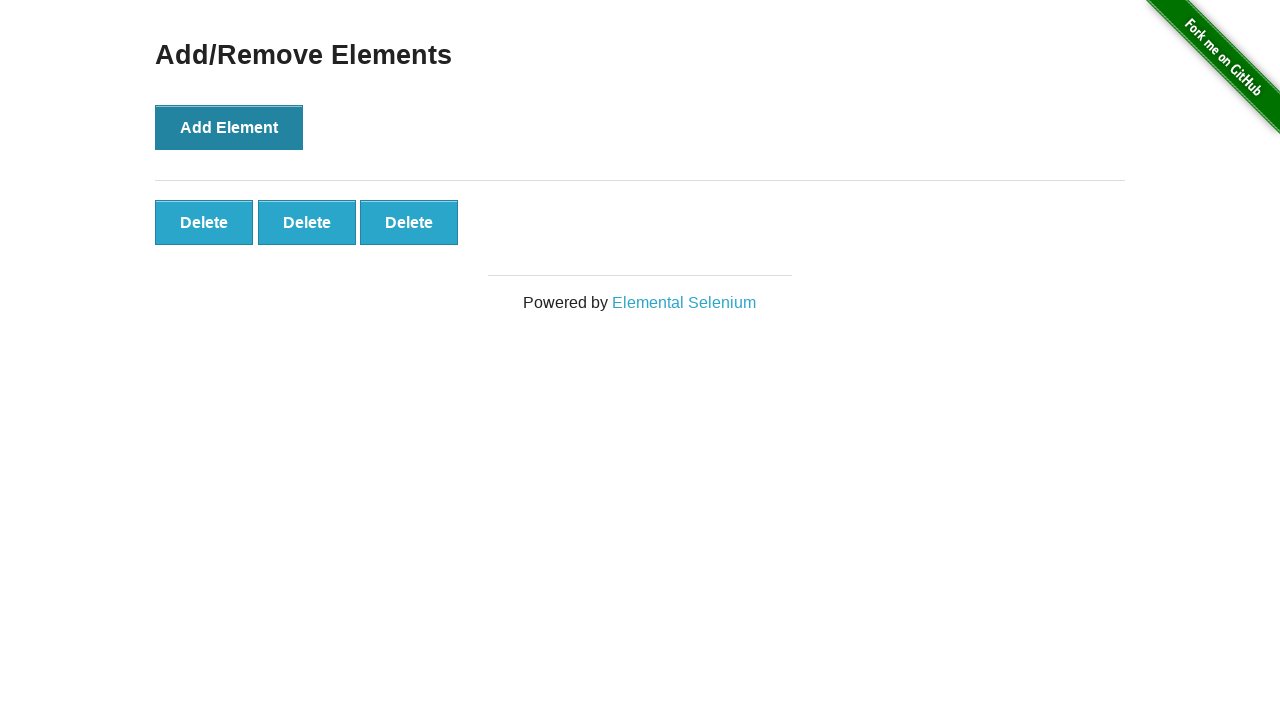

Clicked Add Element button at (229, 127) on button[onclick="addElement()"]
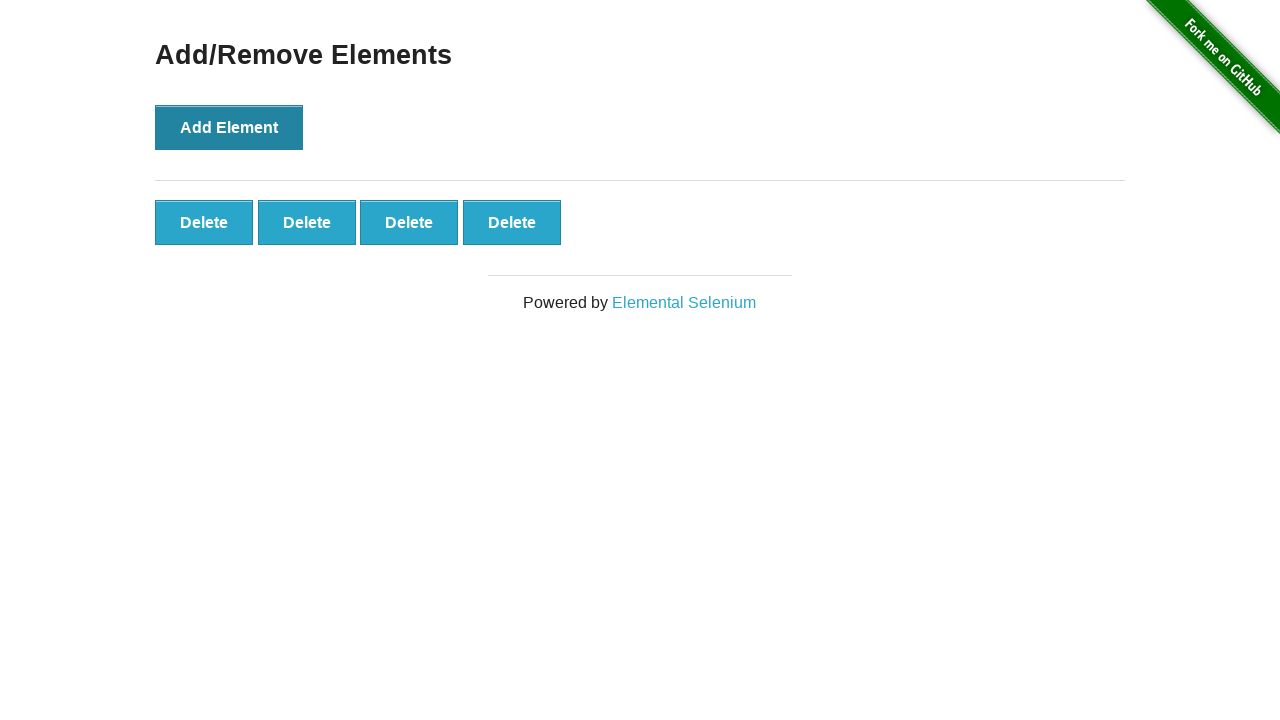

Clicked Add Element button at (229, 127) on button[onclick="addElement()"]
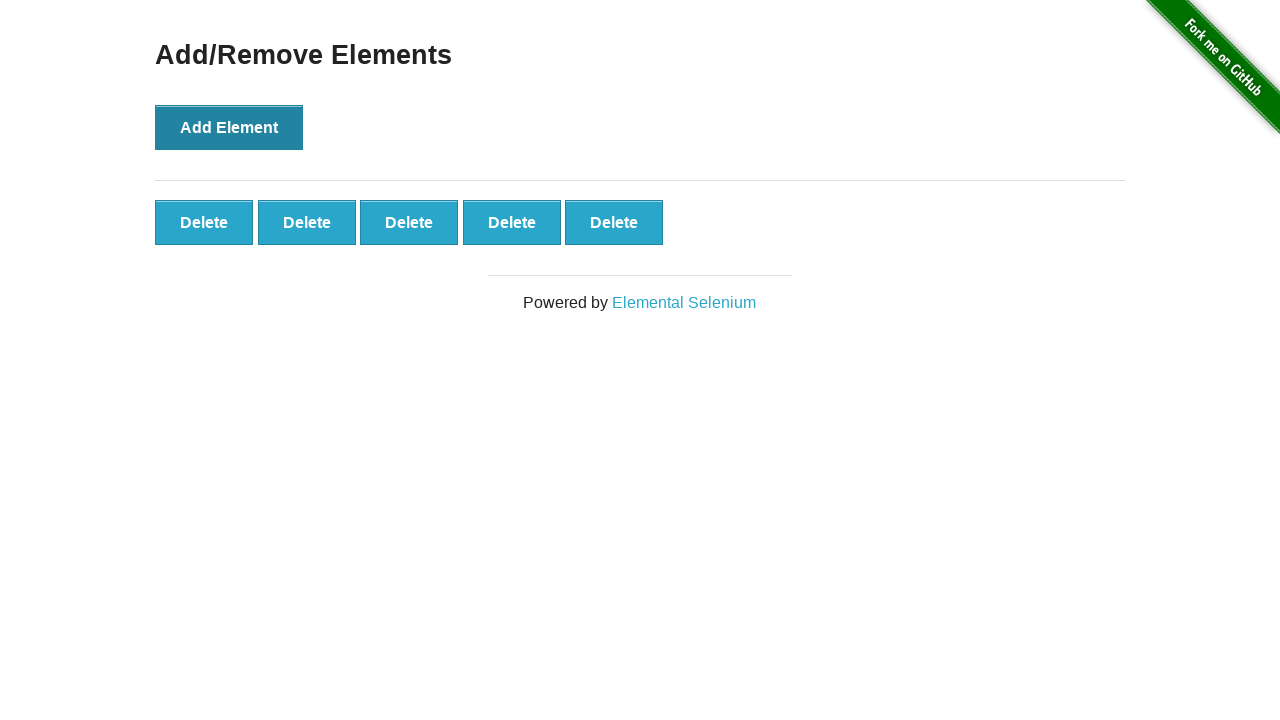

Delete buttons appeared after adding elements
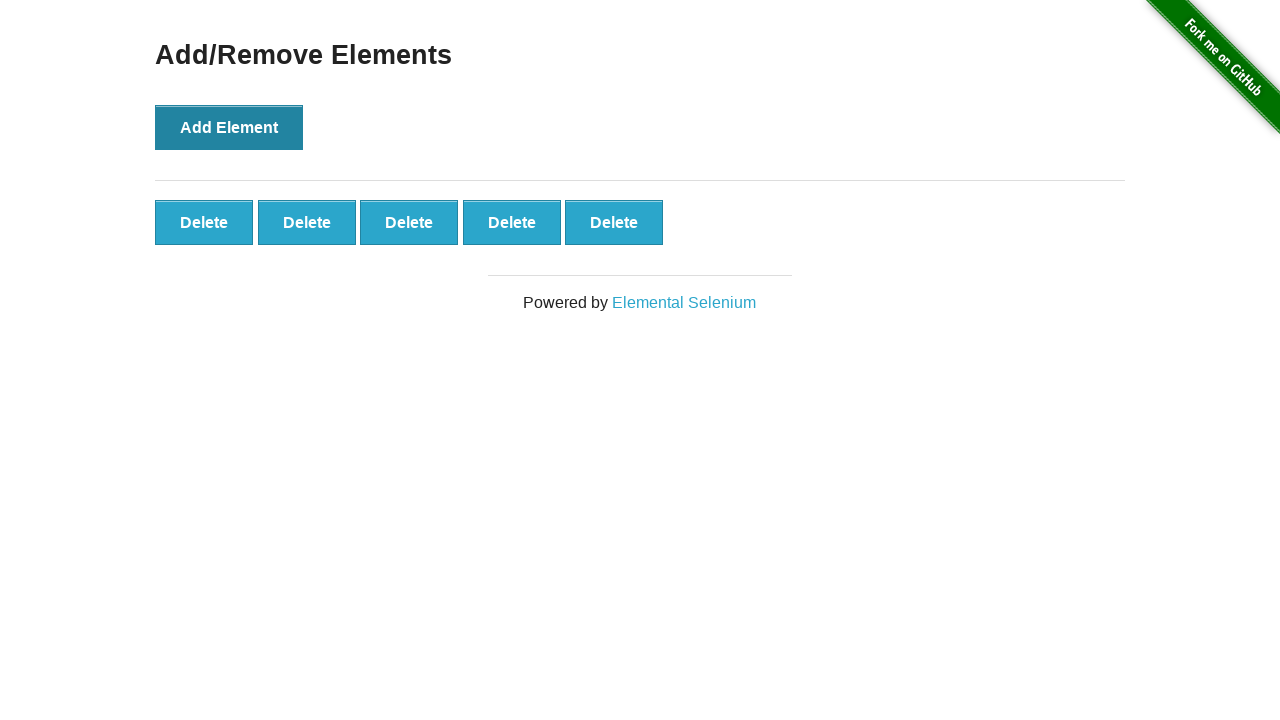

Verified 5 Delete buttons were created
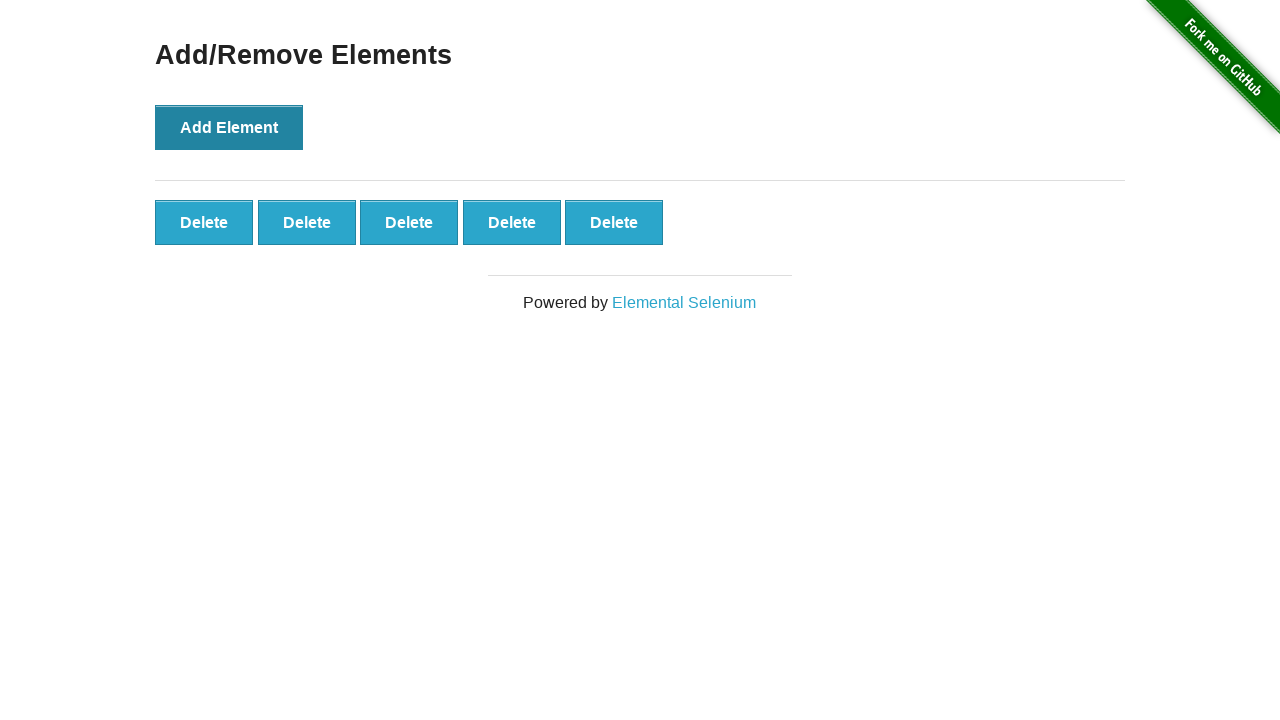

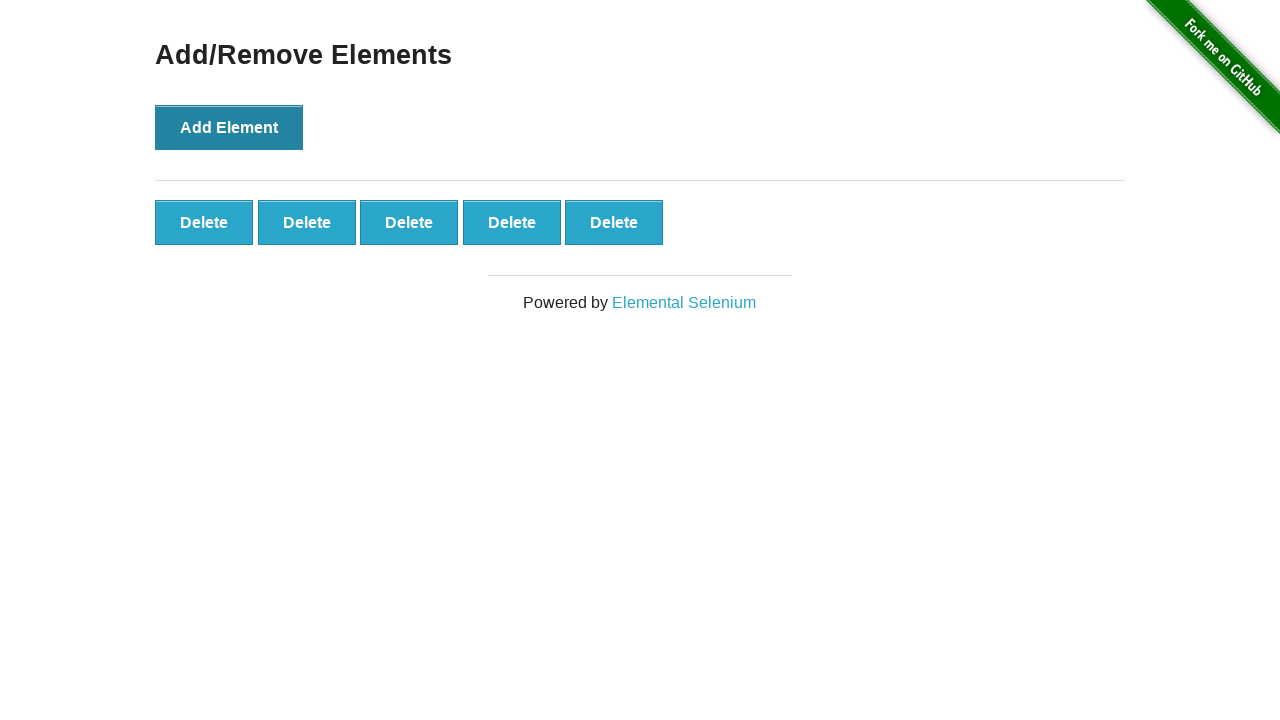